Tests negative validation on the registration form by clicking Continue without entering a ZIP code, and verifies that an appropriate error message is displayed.

Starting URL: https://www.sharelane.com/cgi-bin/register.py

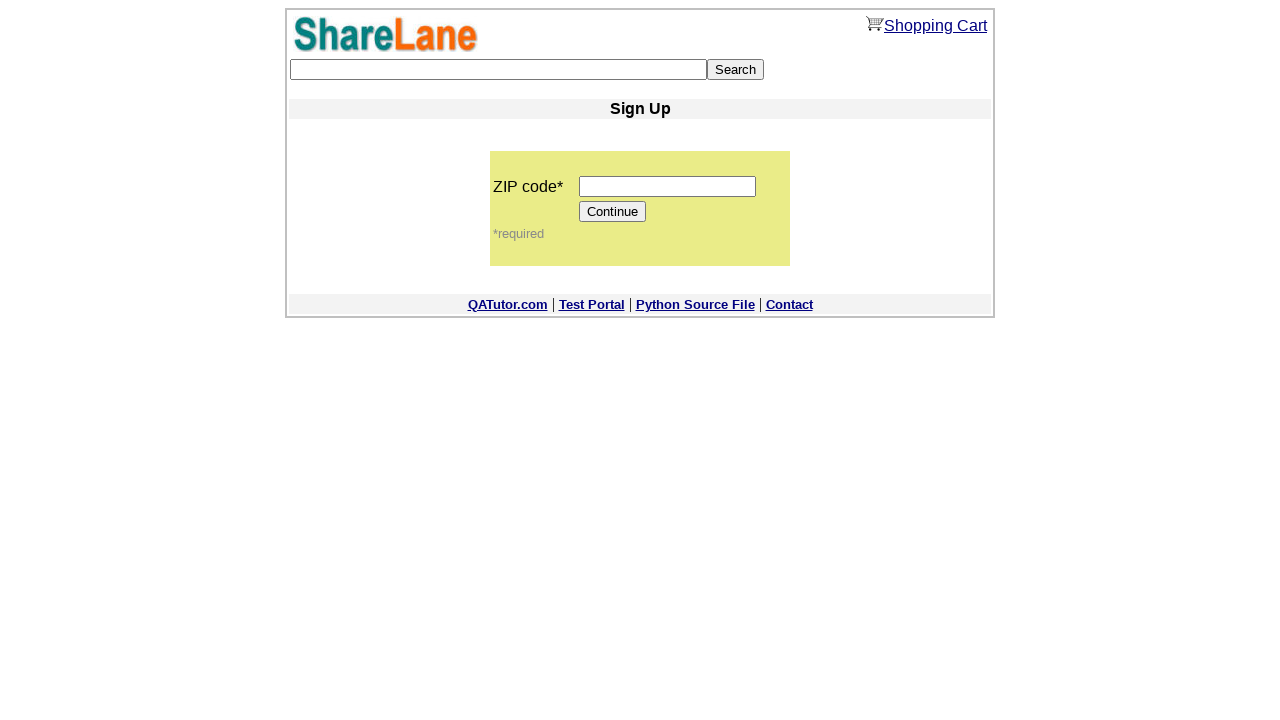

Clicked Continue button without entering ZIP code at (613, 212) on input[type='submit'][value='Continue']
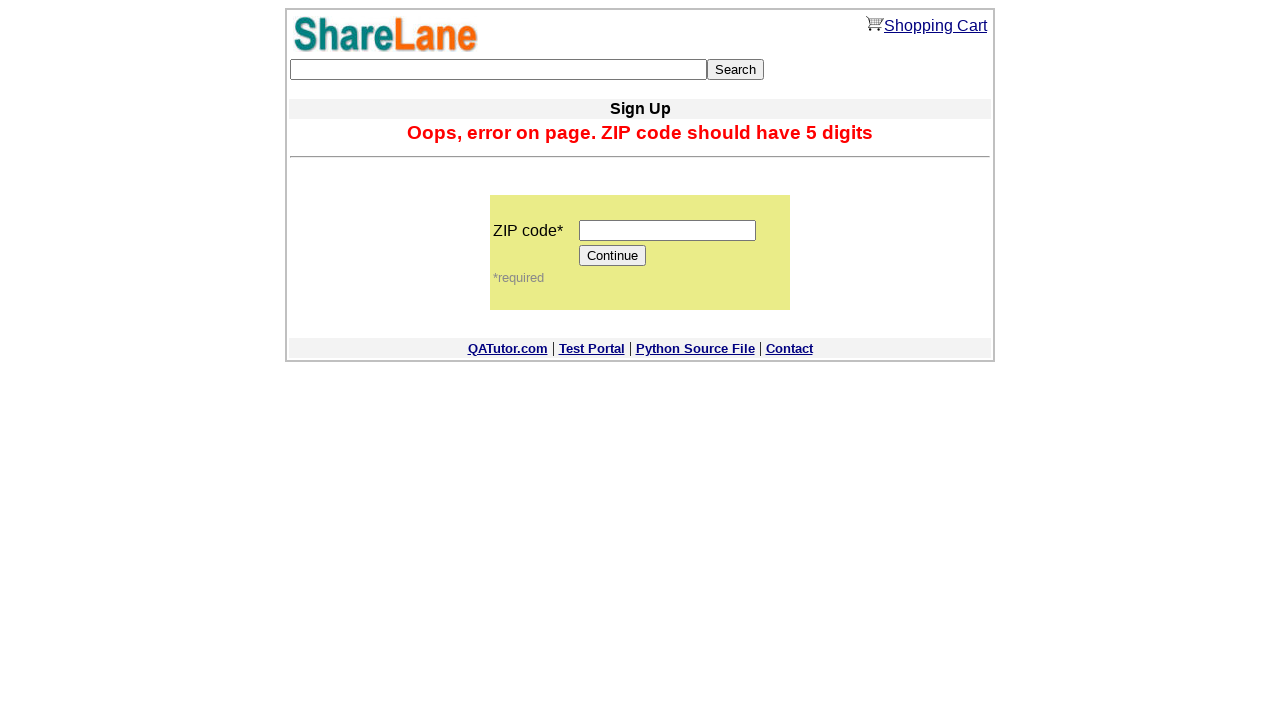

Error message element appeared on page
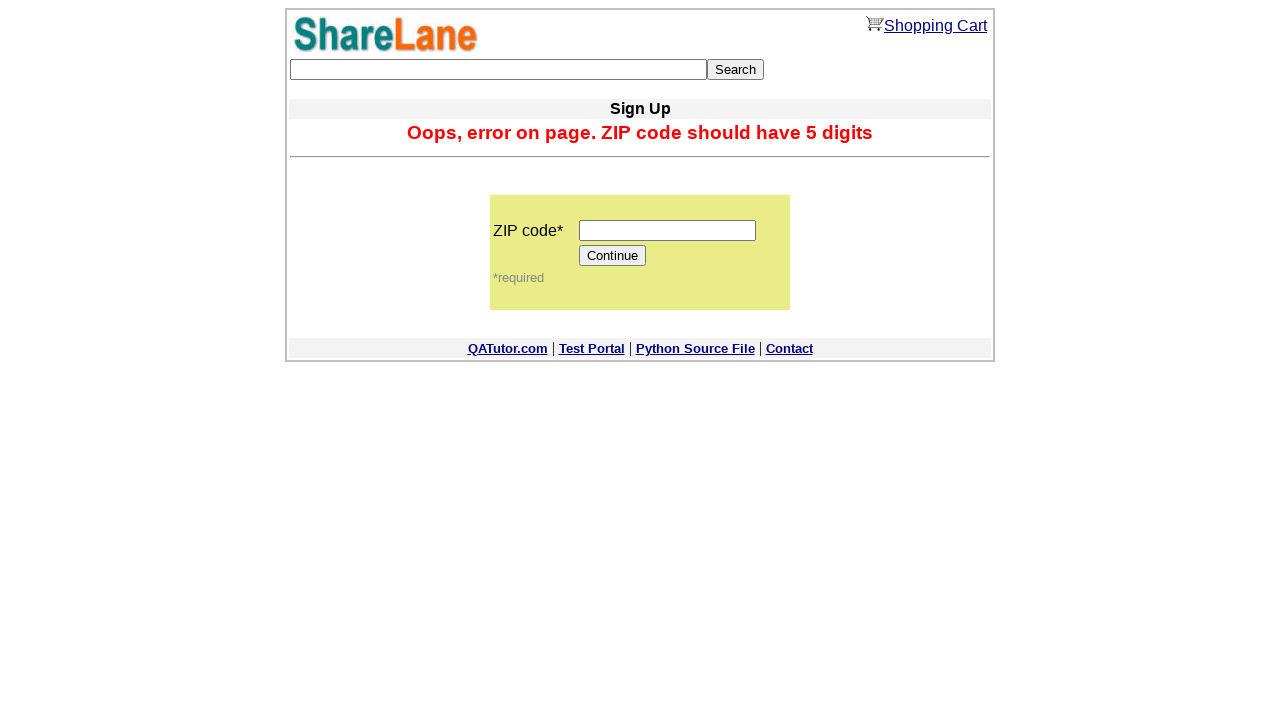

Verified error message displays correct validation text: 'Oops, error on page. ZIP code should have 5 digits'
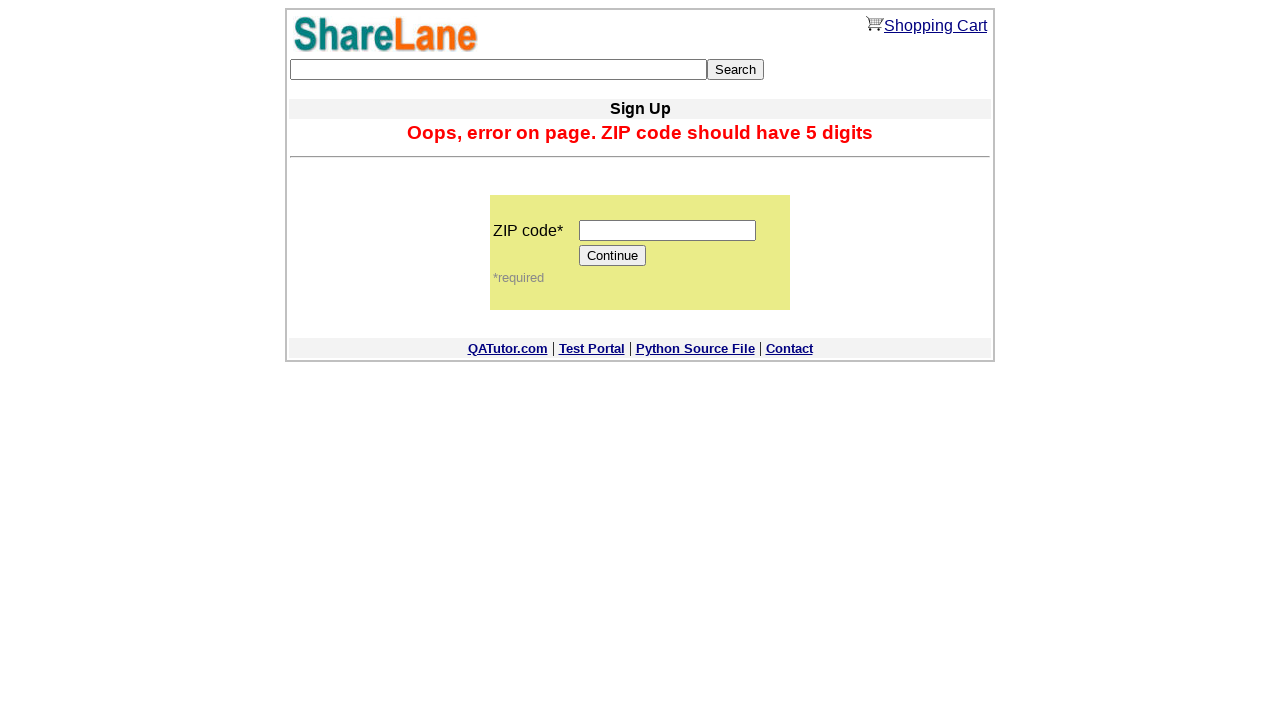

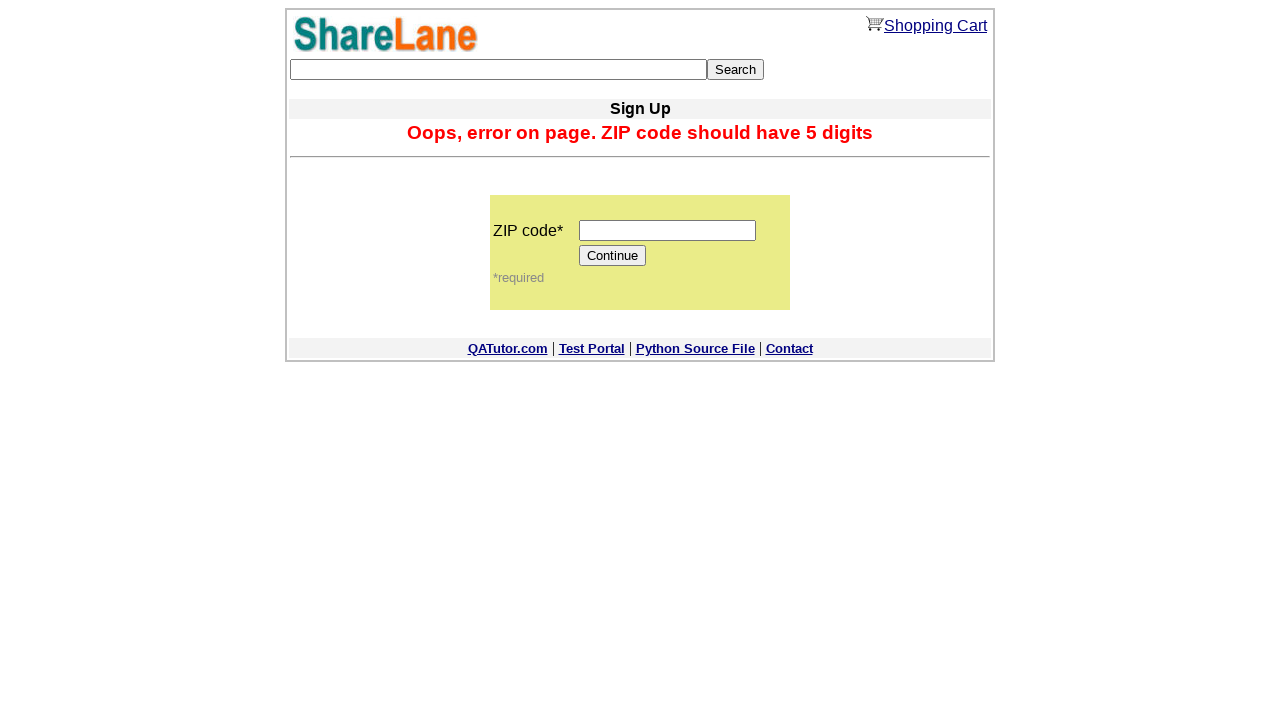